Tests the Python.org search functionality by entering "pycon" as a search query and submitting the form

Starting URL: http://www.python.org

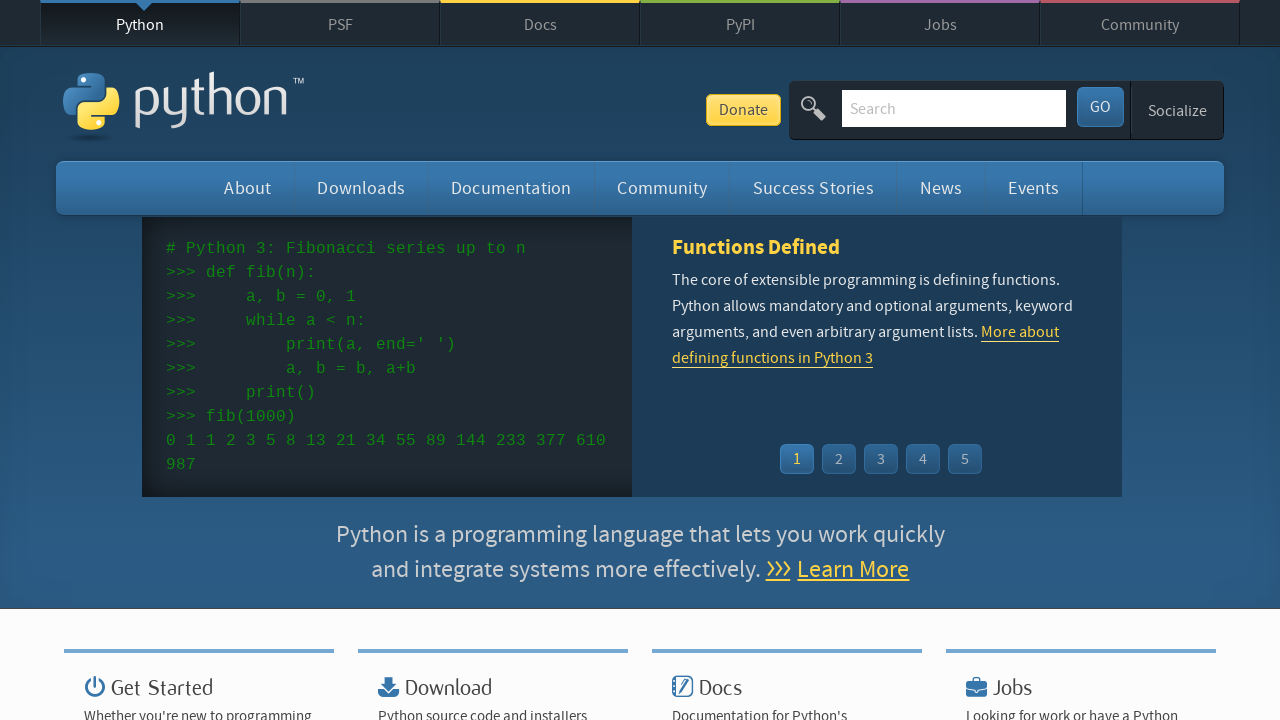

Cleared the search input field on input[name='q']
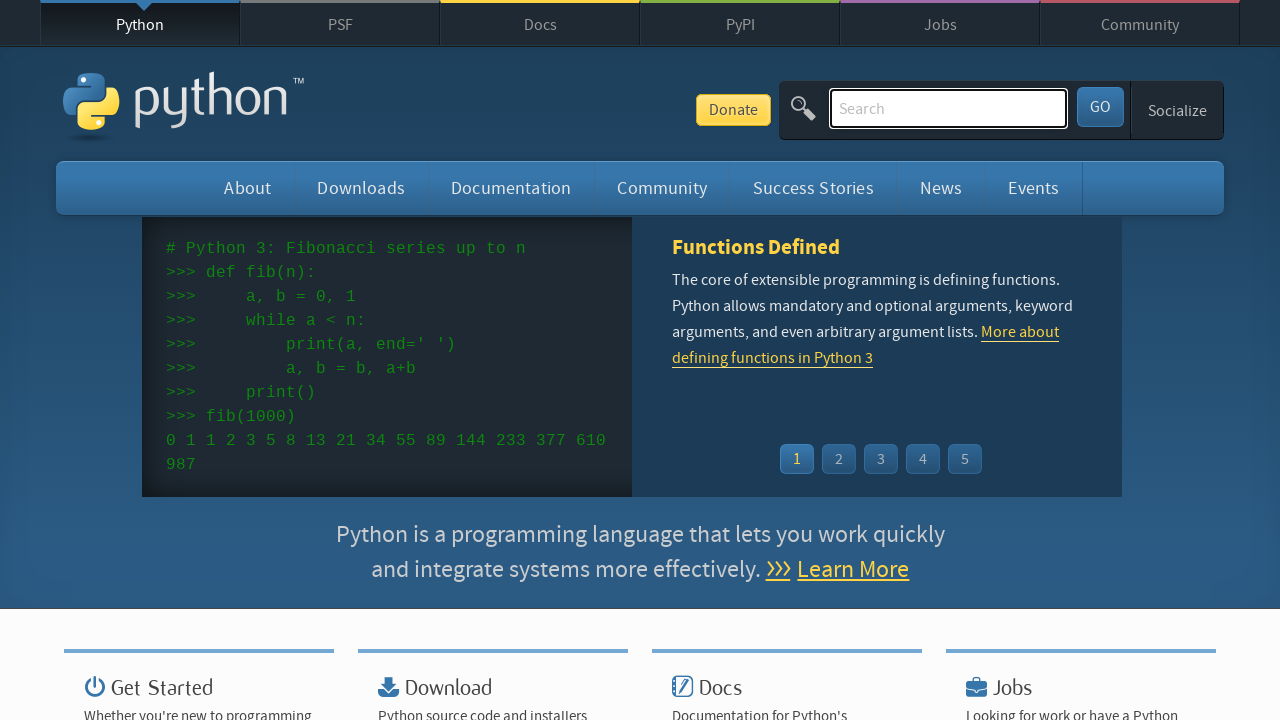

Entered 'pycon' as search query on input[name='q']
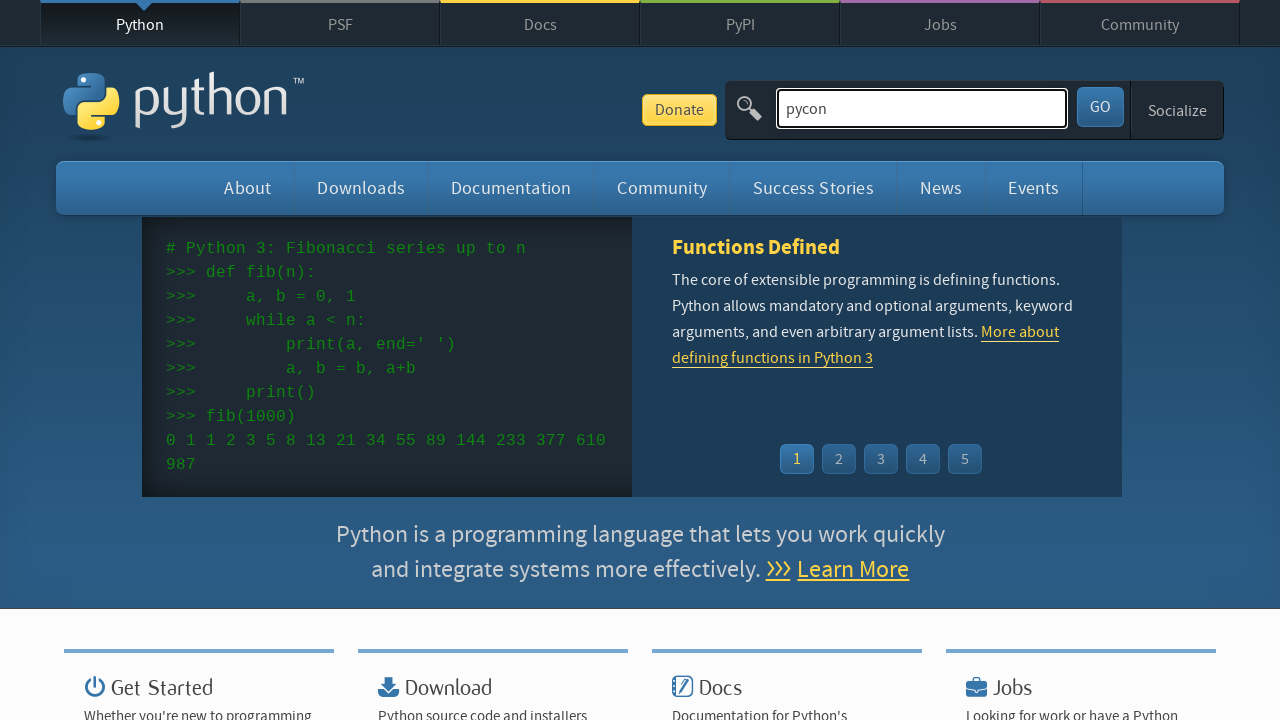

Submitted search form by pressing Enter on input[name='q']
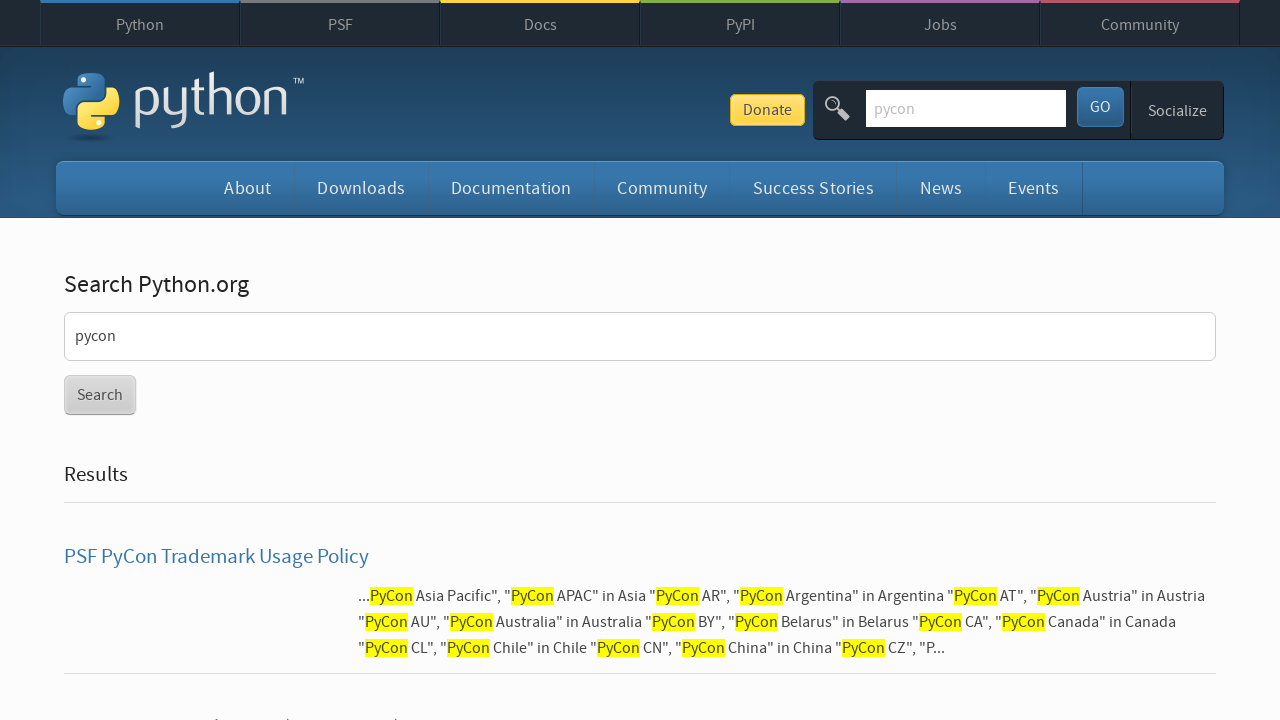

Search results loaded and network became idle
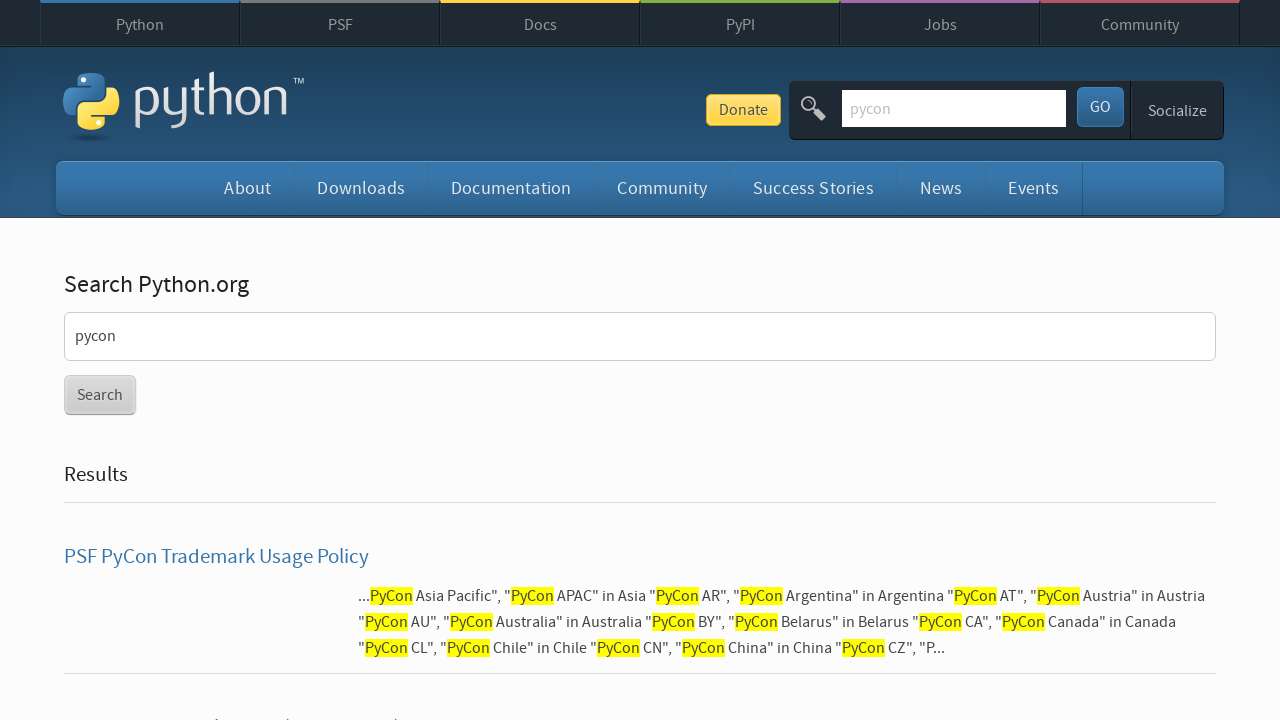

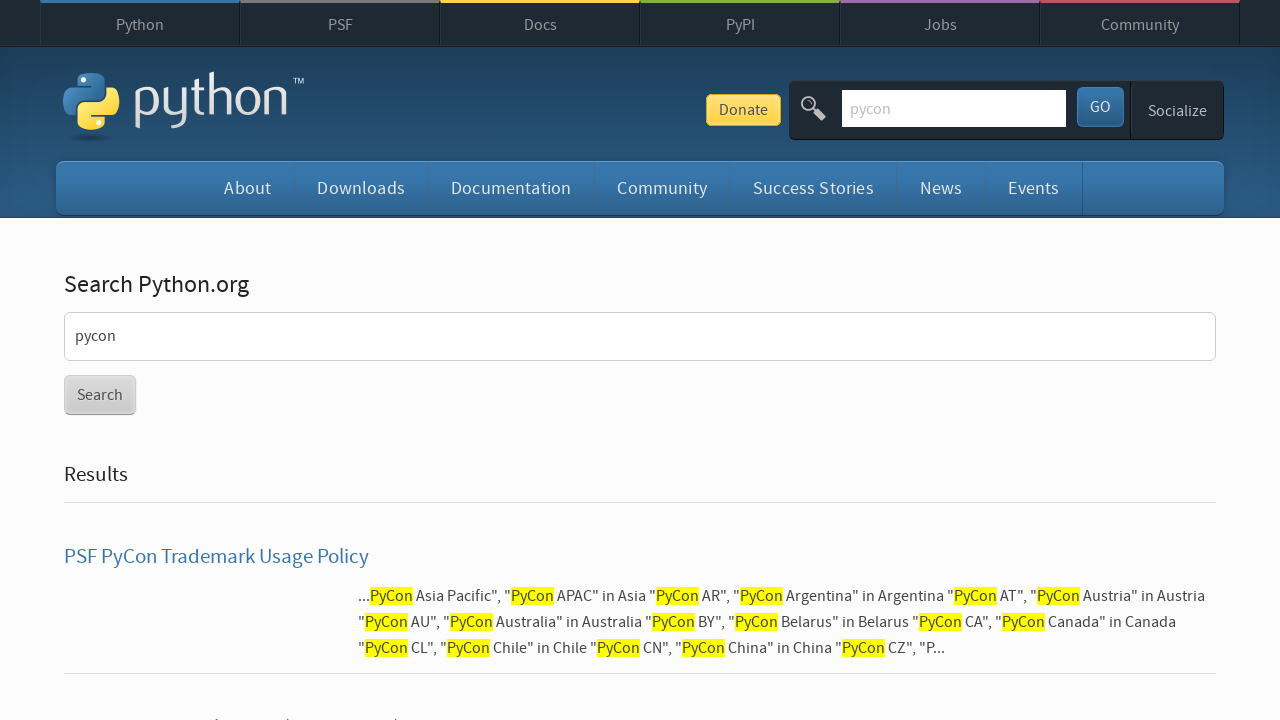